Tests that edits are cancelled when pressing Escape

Starting URL: https://demo.playwright.dev/todomvc

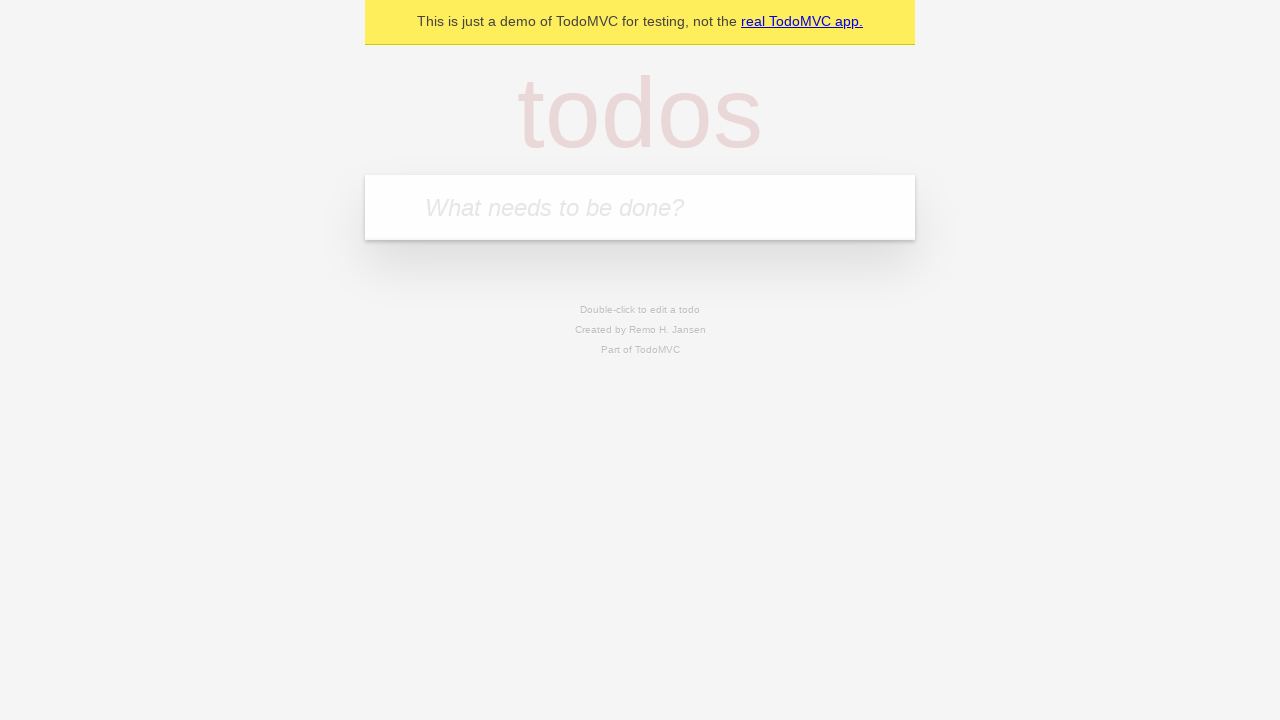

Filled todo input with 'buy some cheese' on internal:attr=[placeholder="What needs to be done?"i]
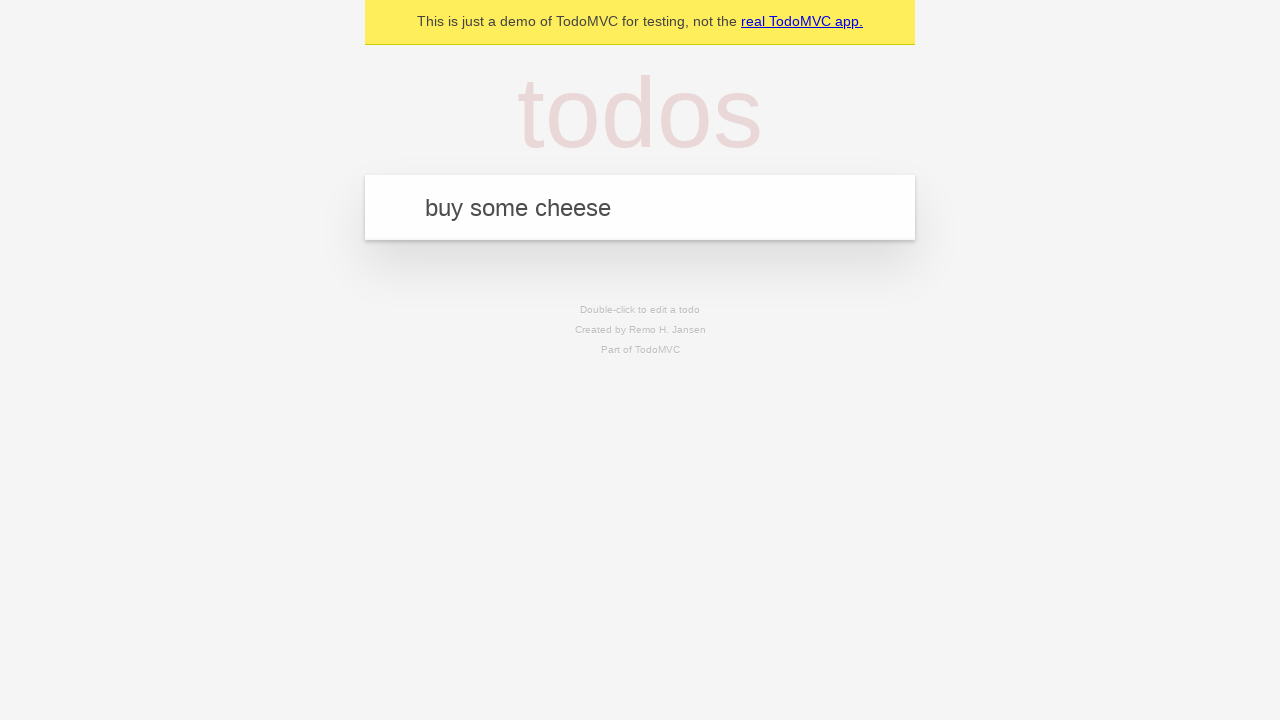

Pressed Enter to create first todo on internal:attr=[placeholder="What needs to be done?"i]
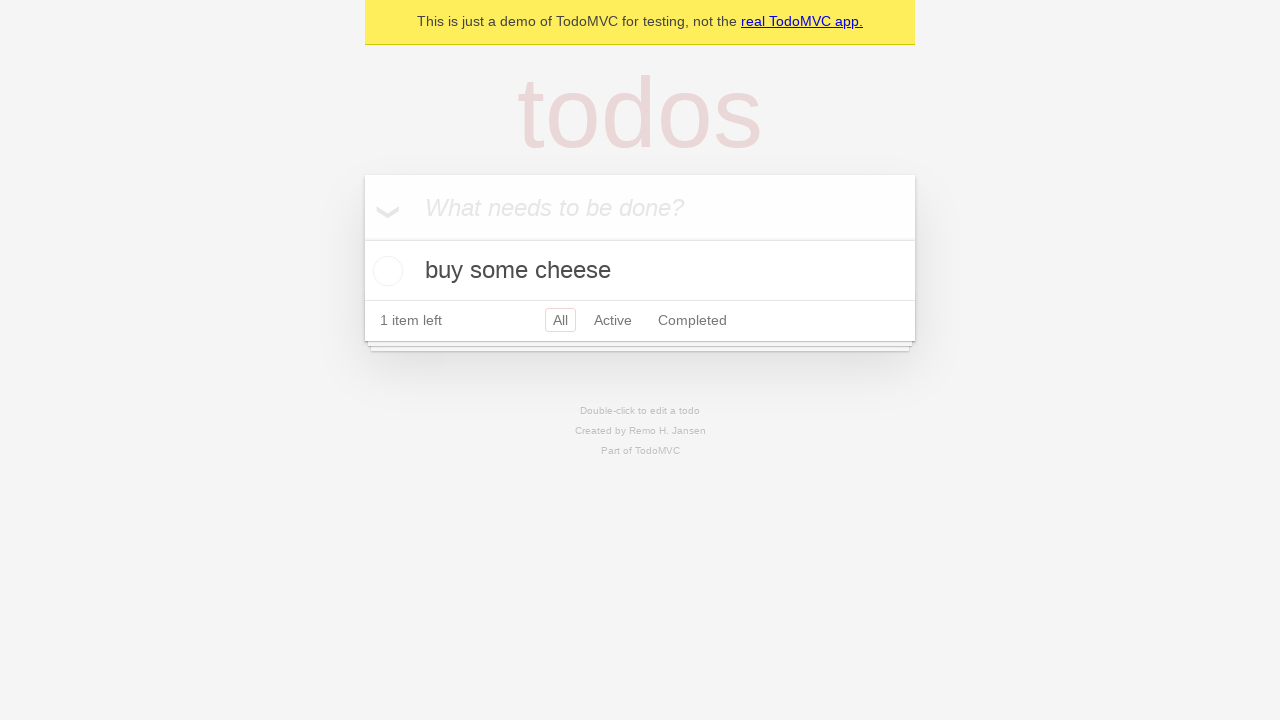

Filled todo input with 'feed the cat' on internal:attr=[placeholder="What needs to be done?"i]
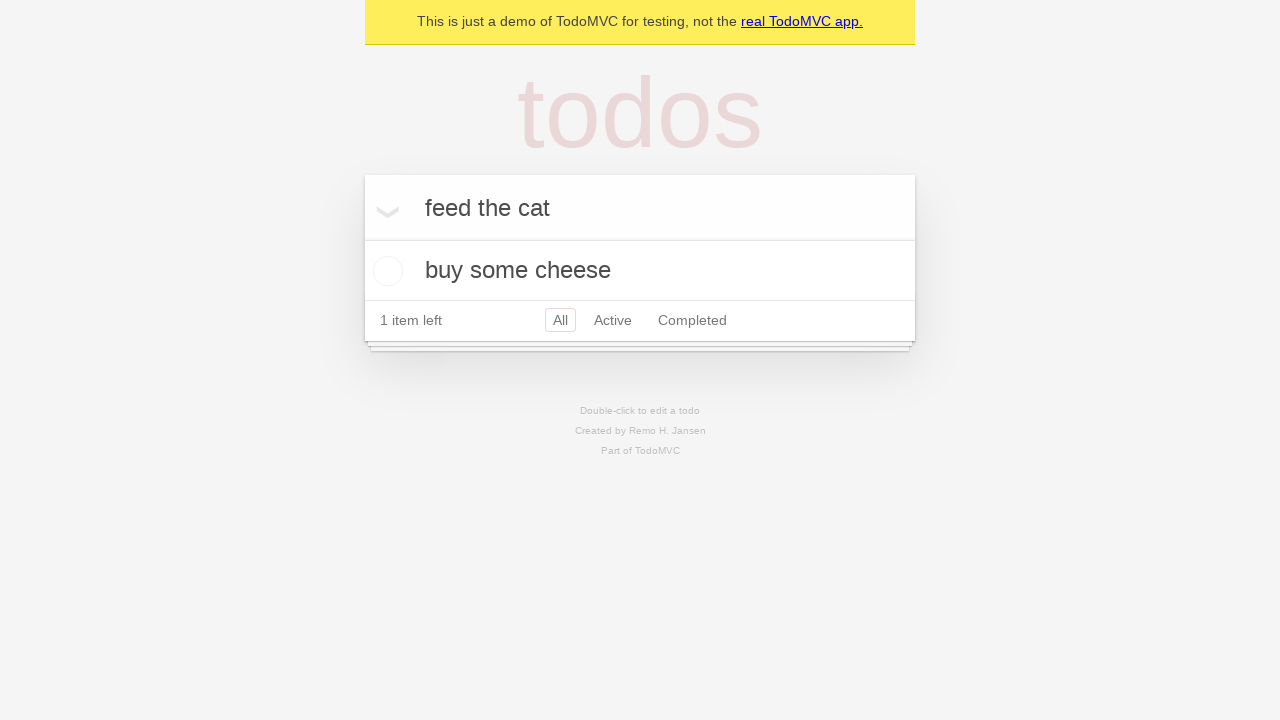

Pressed Enter to create second todo on internal:attr=[placeholder="What needs to be done?"i]
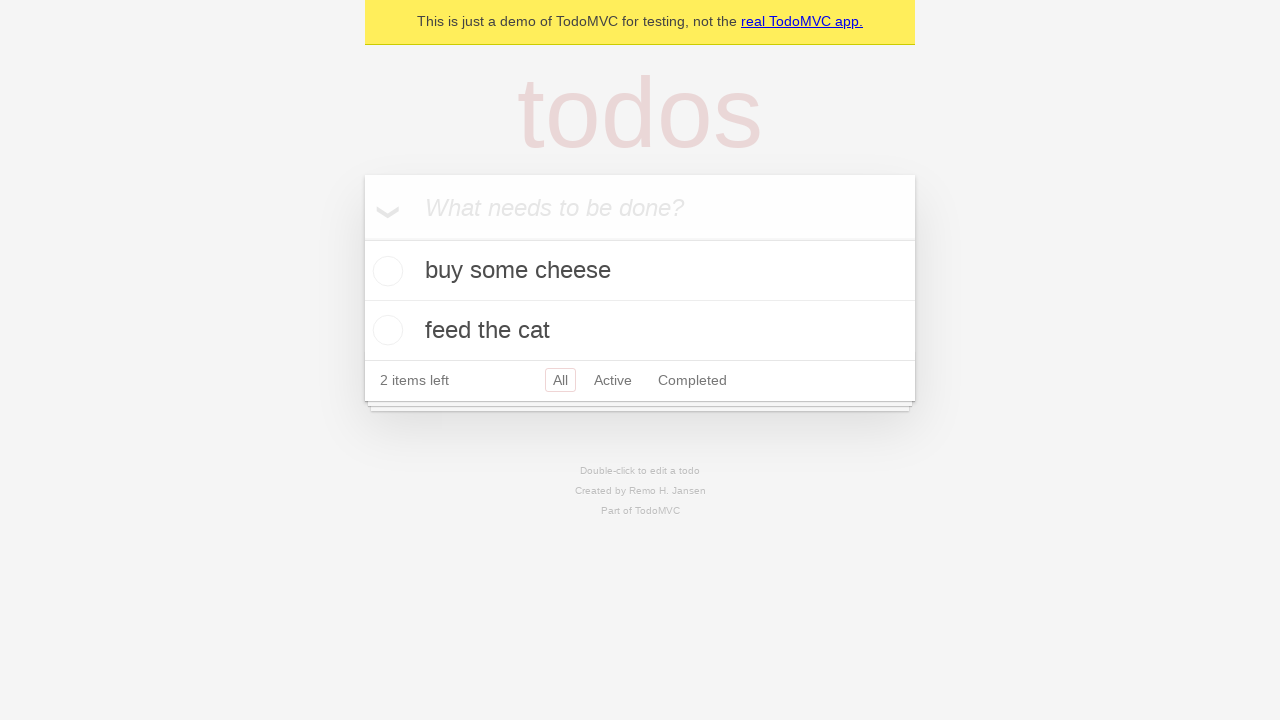

Filled todo input with 'book a doctors appointment' on internal:attr=[placeholder="What needs to be done?"i]
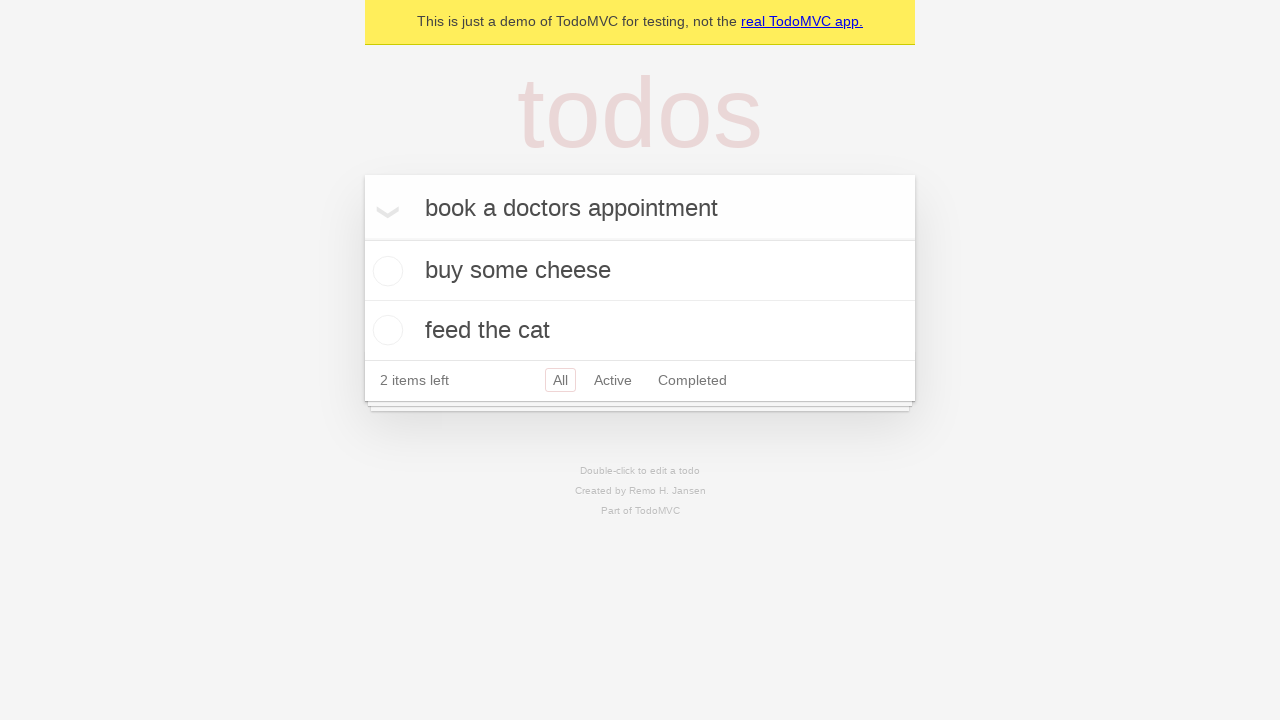

Pressed Enter to create third todo on internal:attr=[placeholder="What needs to be done?"i]
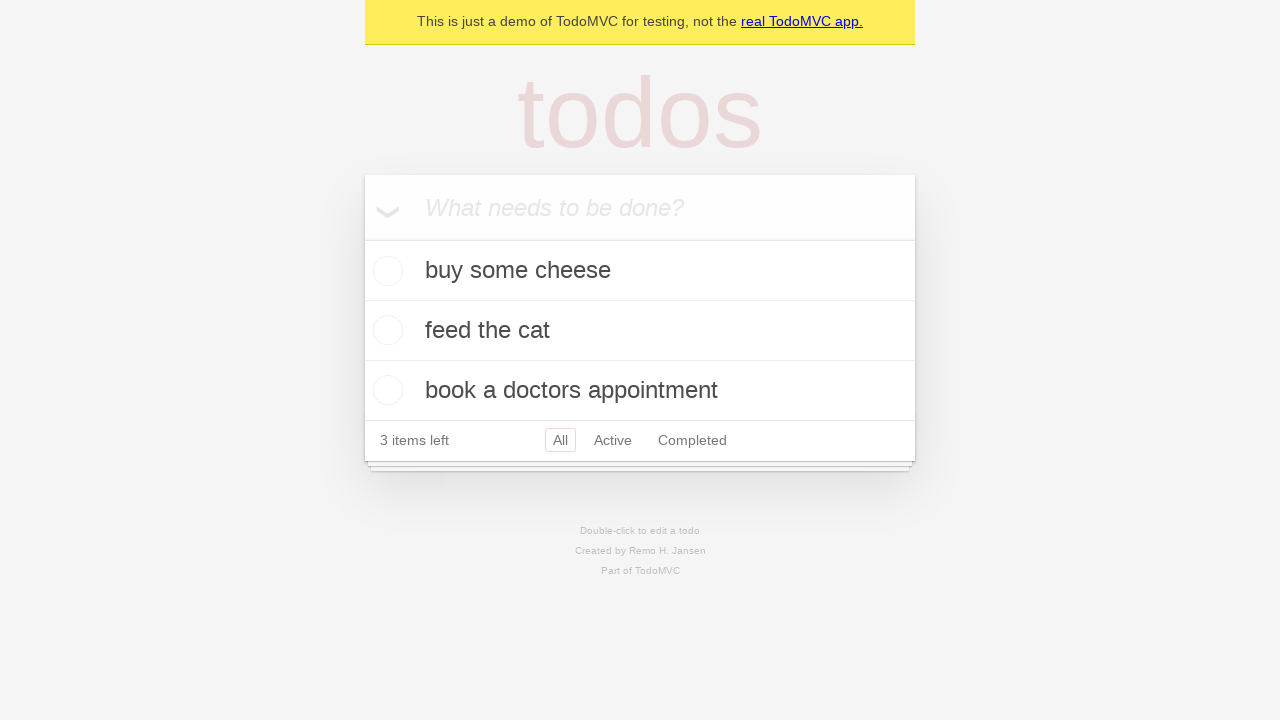

Double-clicked second todo to enter edit mode at (640, 331) on internal:testid=[data-testid="todo-item"s] >> nth=1
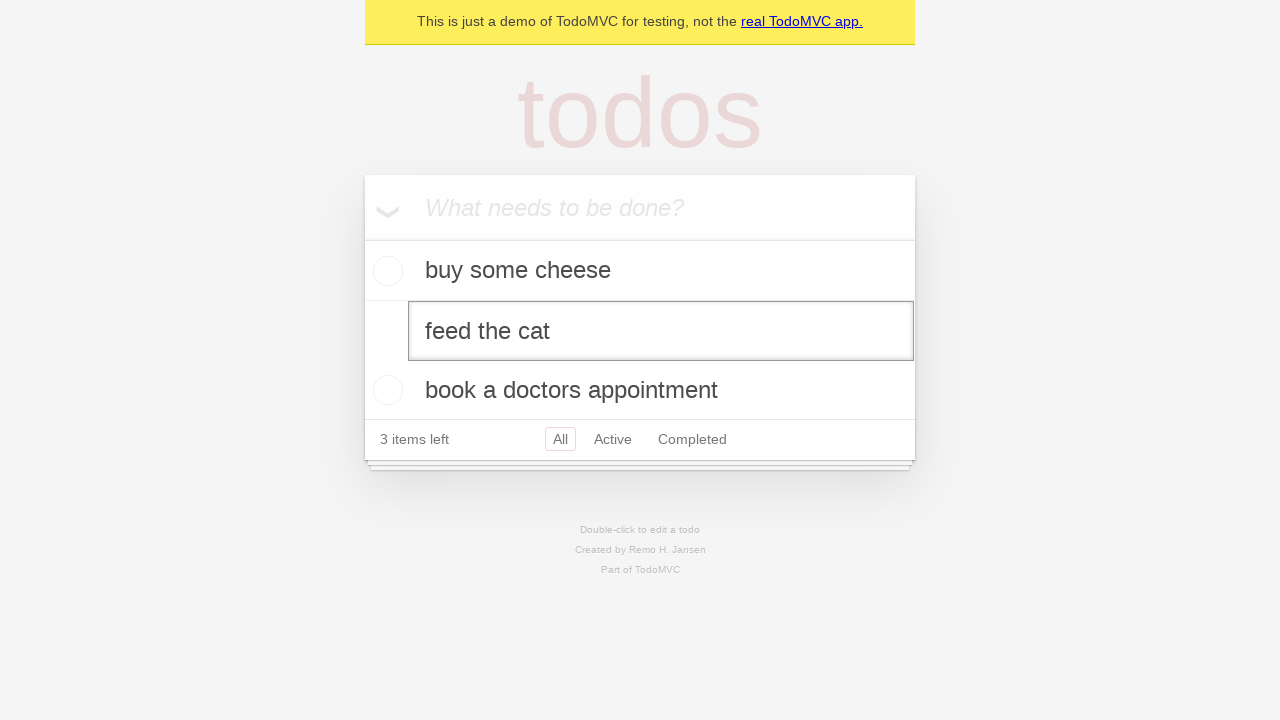

Filled edit textbox with 'buy some sausages' on internal:testid=[data-testid="todo-item"s] >> nth=1 >> internal:role=textbox[nam
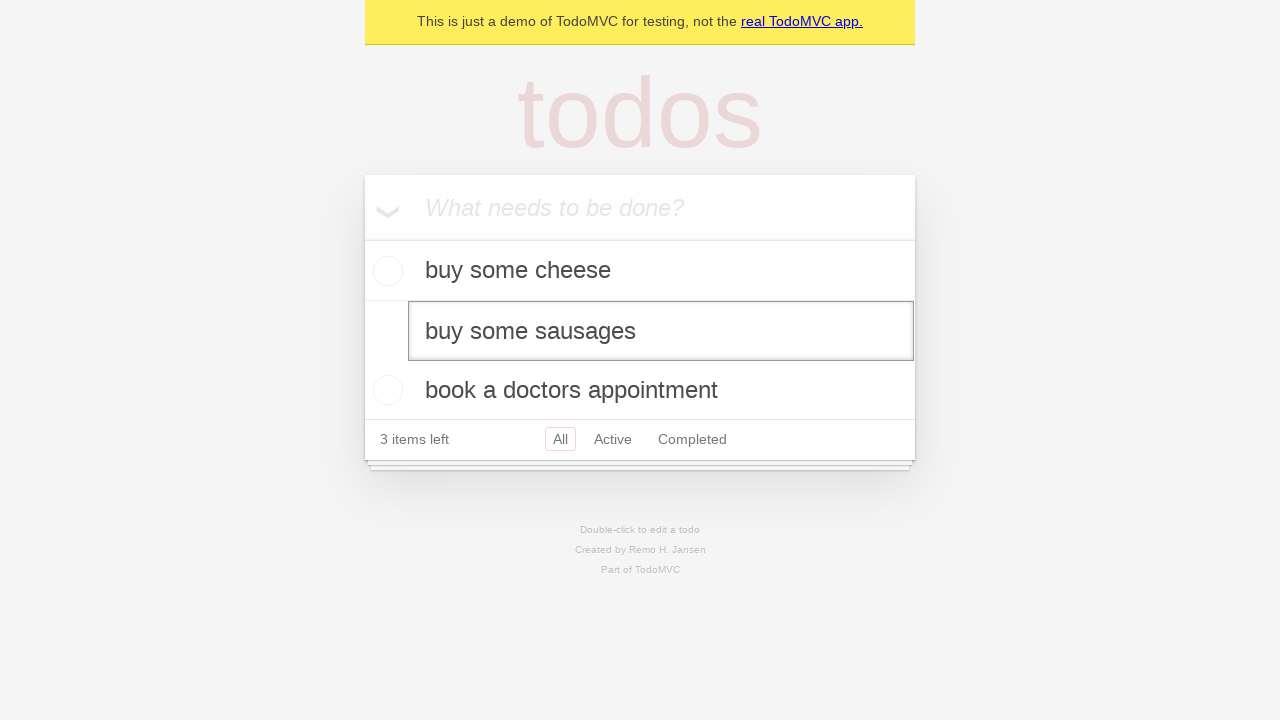

Pressed Escape to cancel edit and revert to original text on internal:testid=[data-testid="todo-item"s] >> nth=1 >> internal:role=textbox[nam
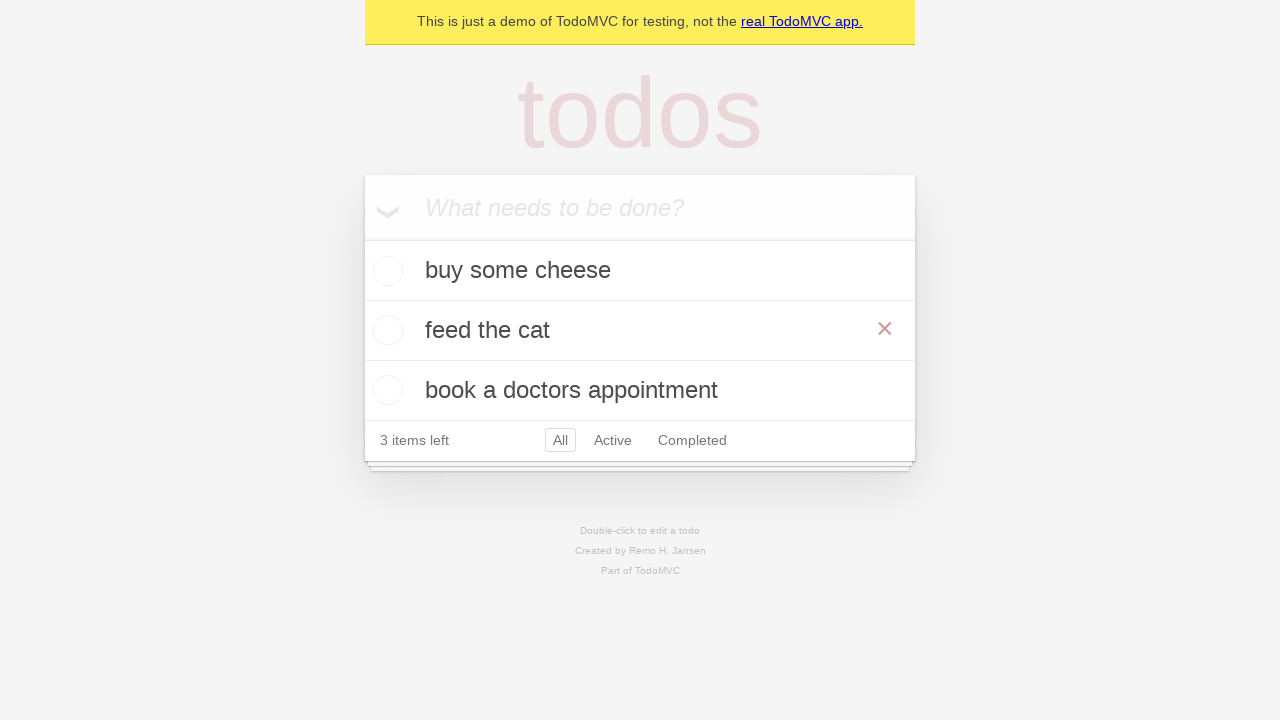

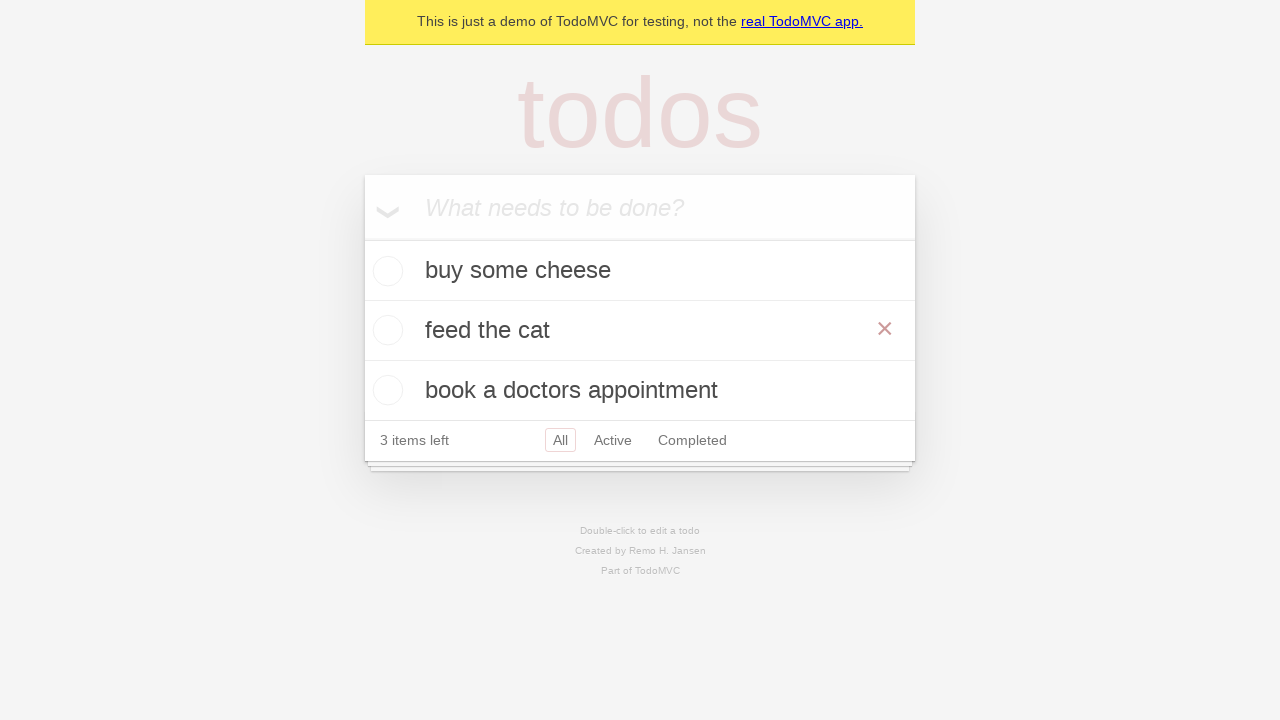